Tests the back button functionality on a hotel room details page by clicking "More Info" on a room, then clicking the back button and verifying the user returns to the rooms listing page.

Starting URL: https://ancabota09.wixsite.com/intern/rooms

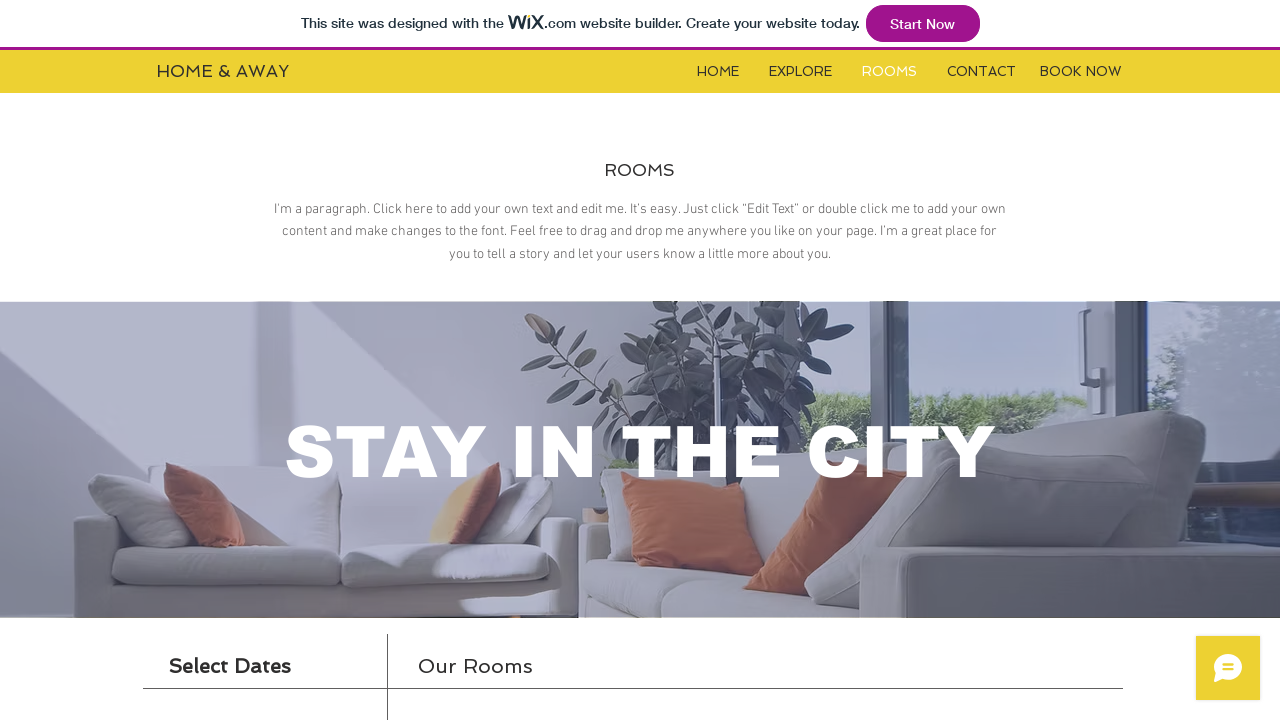

Waited for booking iframe to load
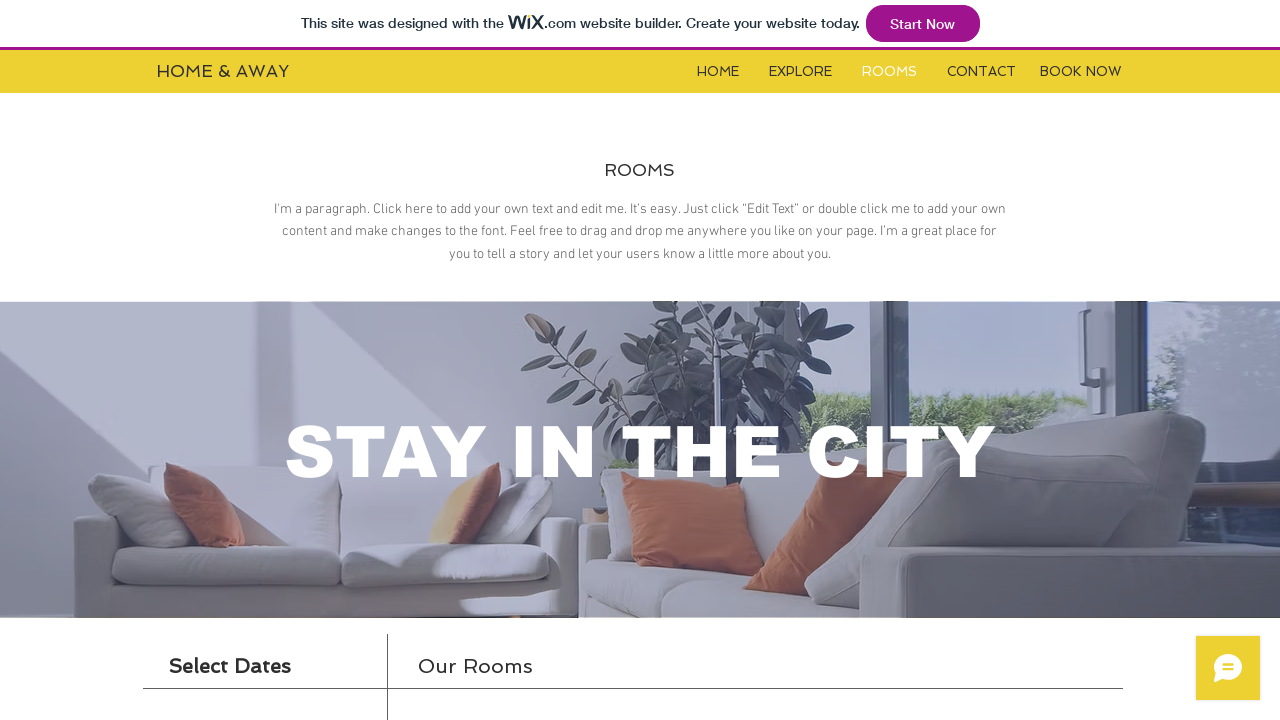

Located booking iframe frame
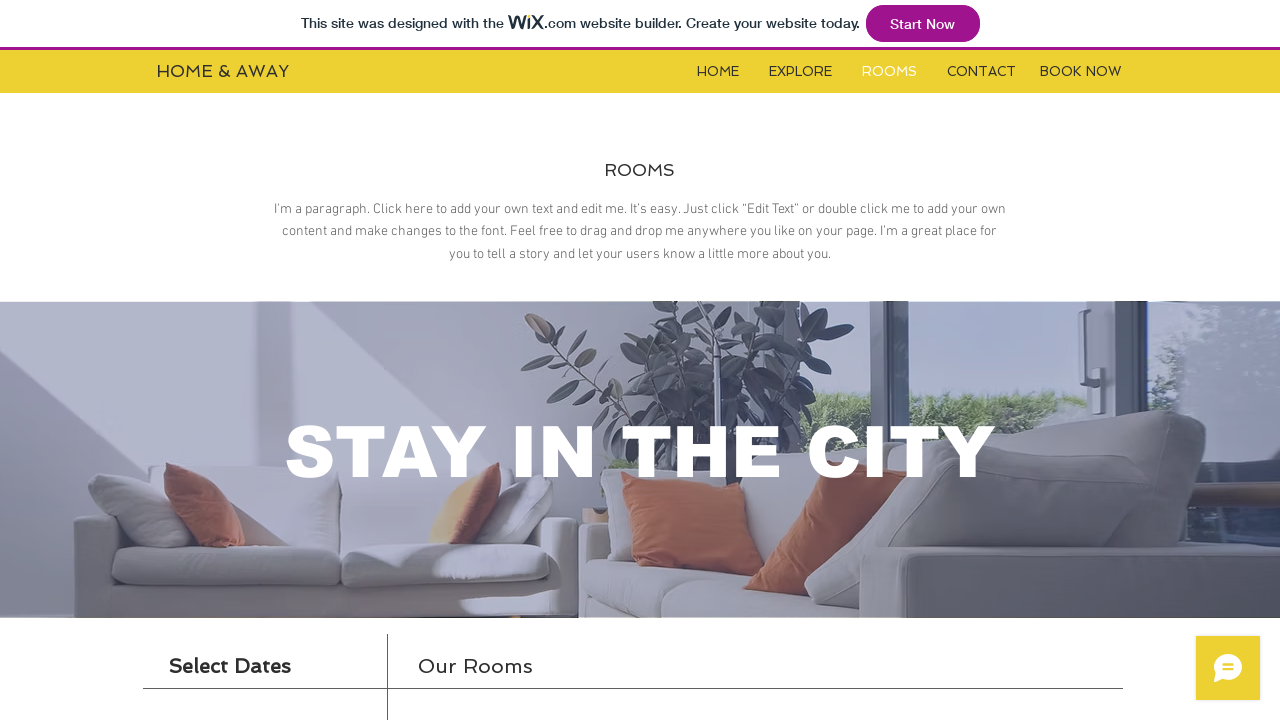

Clicked 'More Info' button on third room at (1034, 360) on #i6klgqap_0 > iframe >> internal:control=enter-frame >> #content > div > div.con
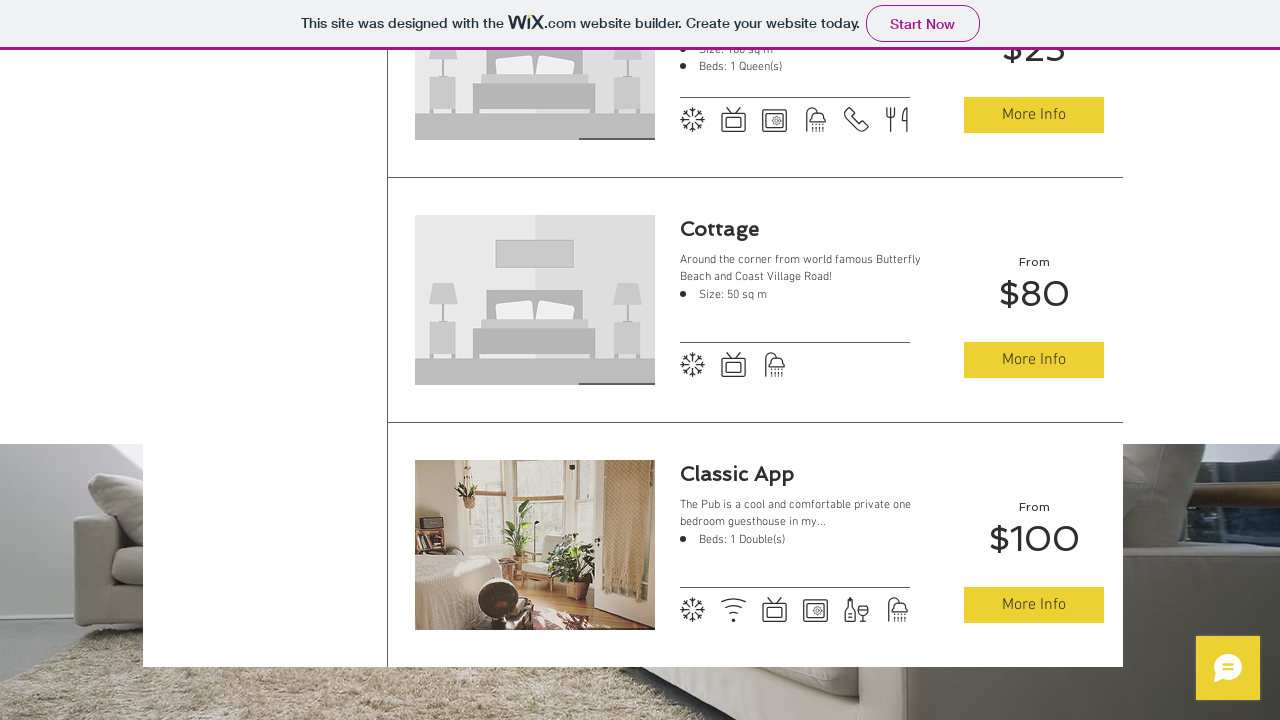

Scrolled up on room details page
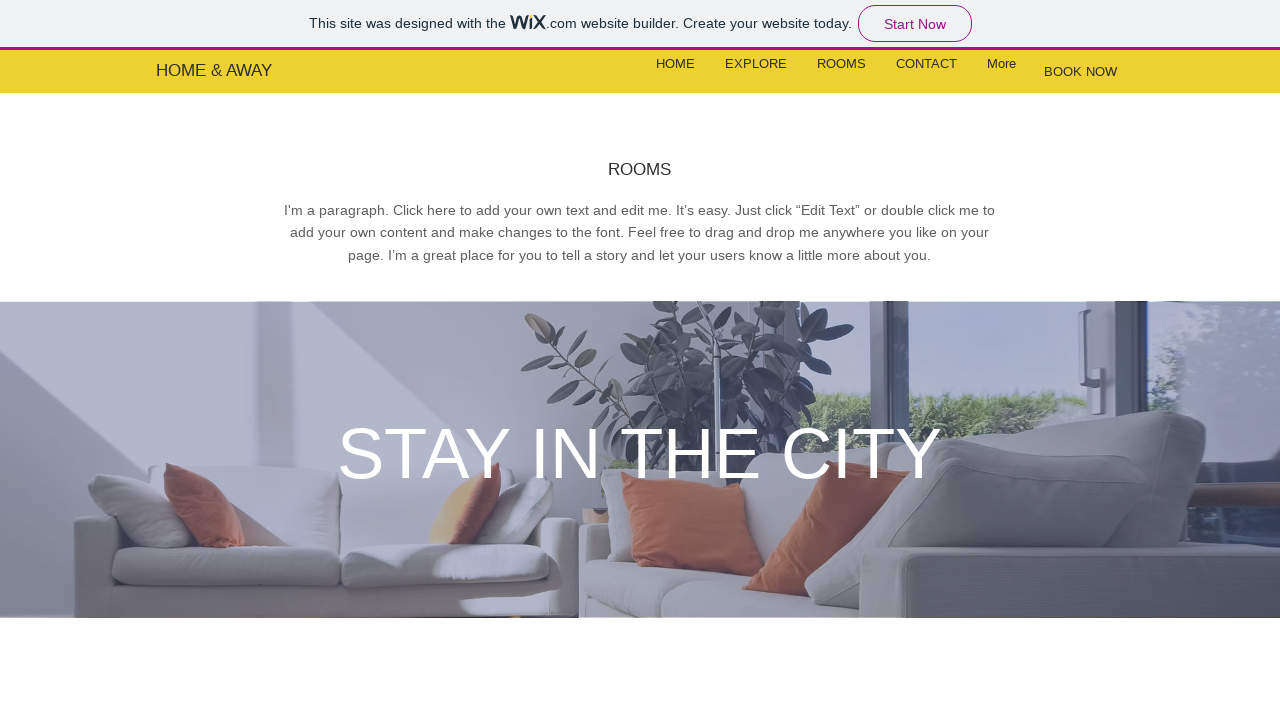

Clicked back button to return to rooms listing at (190, 683) on #i6klgqap_0 > iframe >> internal:control=enter-frame >> button.room-back
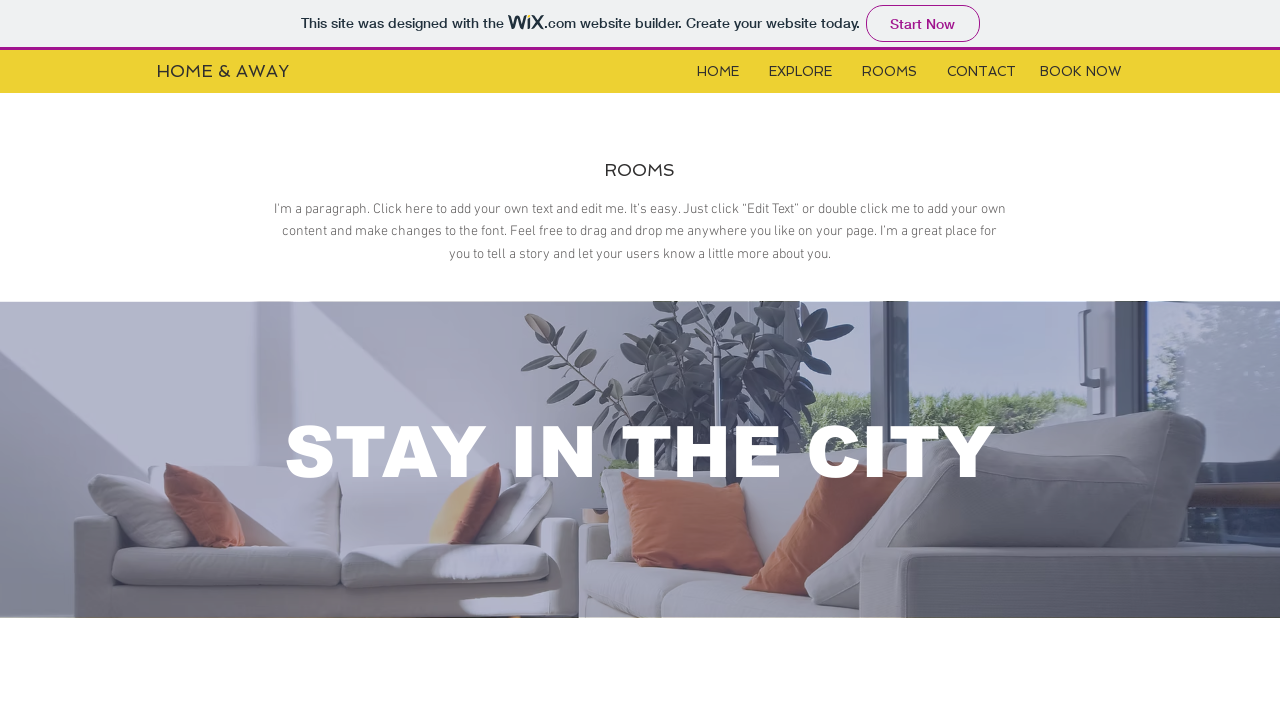

Verified return to rooms listing page - rooms page text element loaded
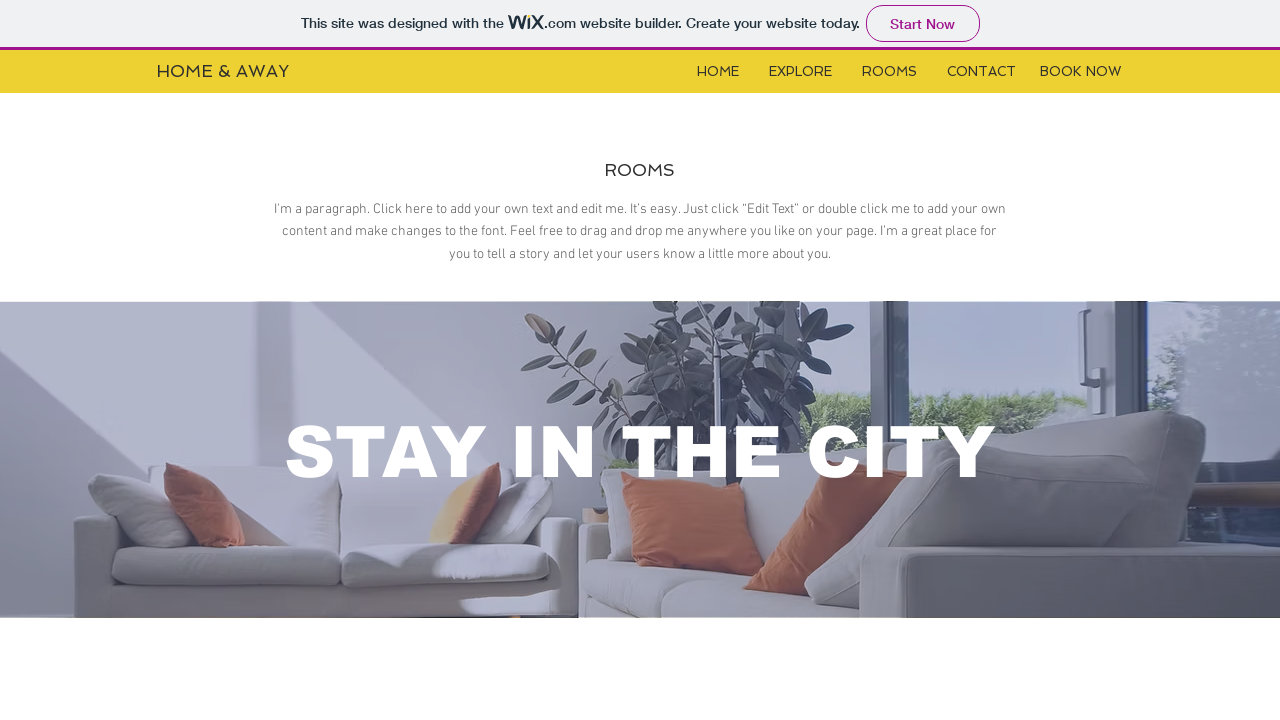

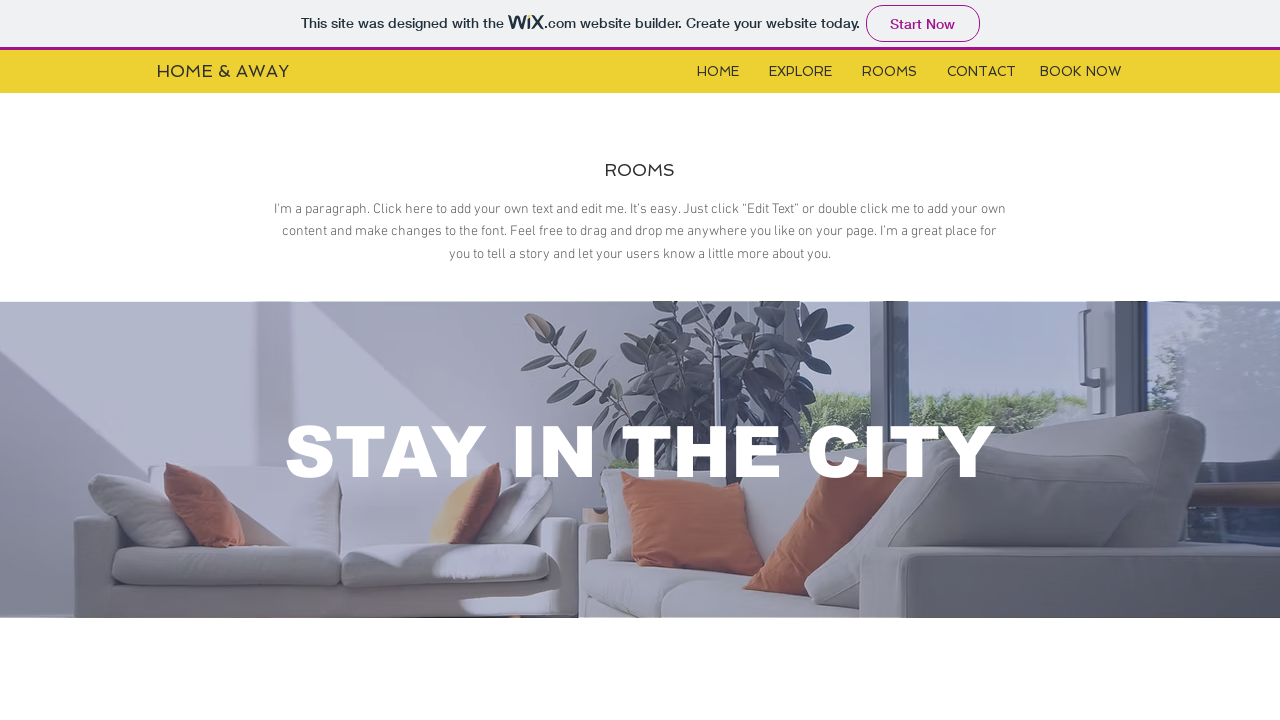